Navigates to a login practice page for demonstration purposes - this is a learning/tutorial test that only performs navigation without actual login automation

Starting URL: https://rahulshettyacademy.com/loginpagePractise/

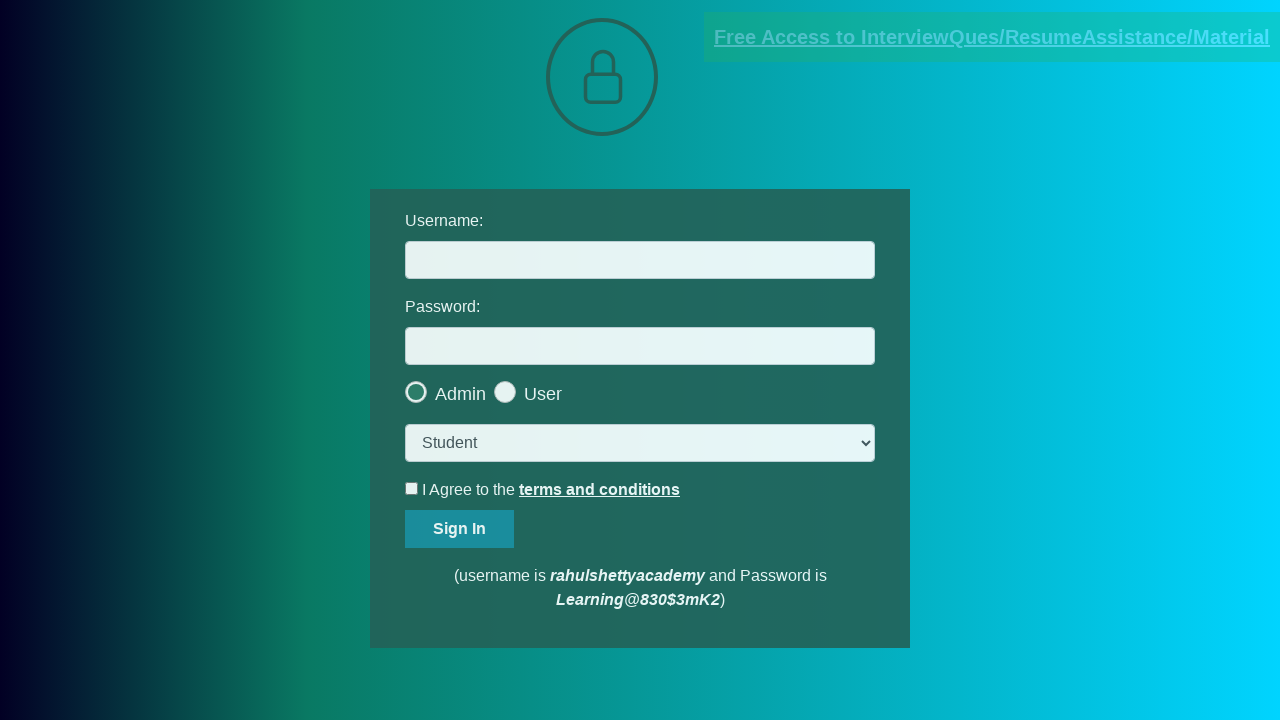

Waited for page to reach domcontentloaded state at https://rahulshettyacademy.com/loginpagePractise/
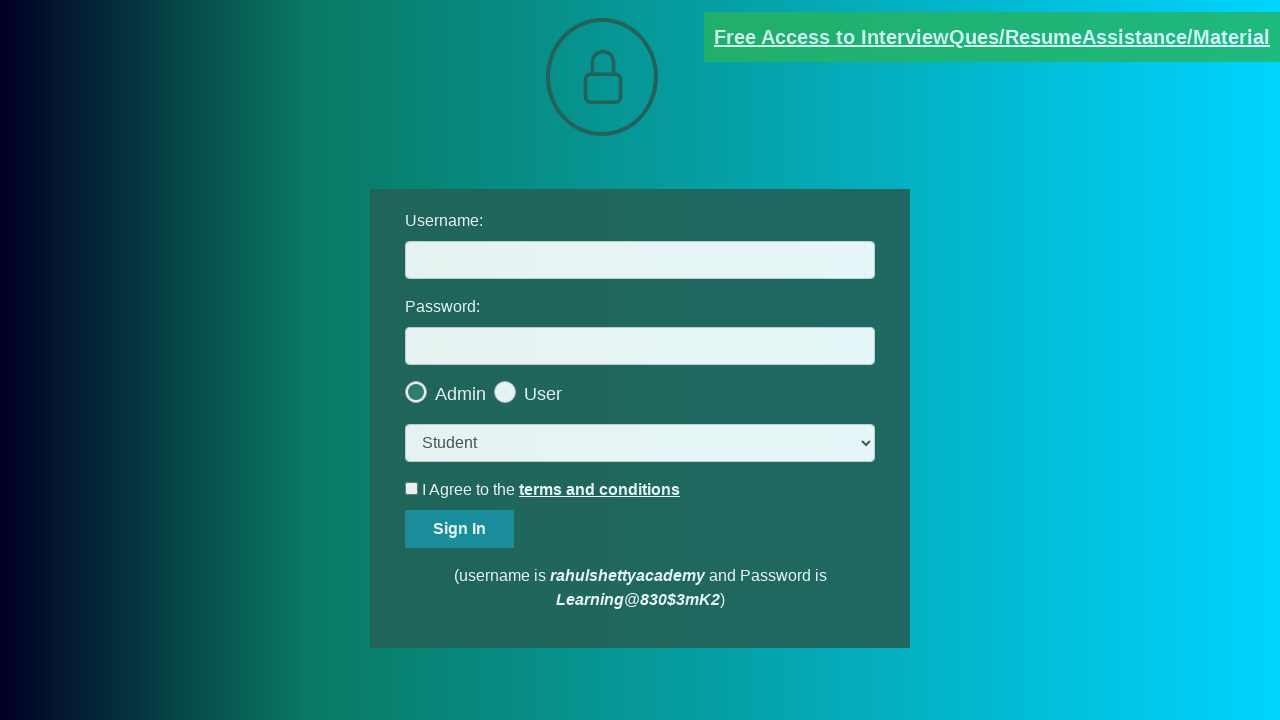

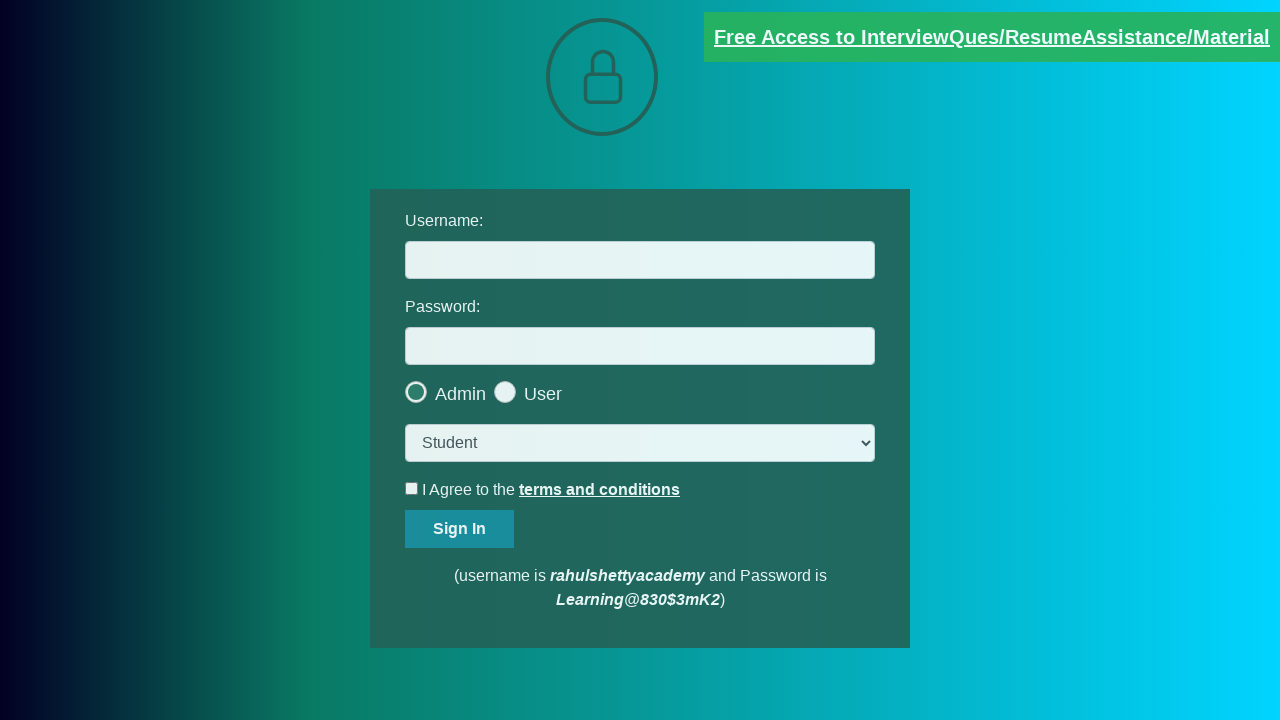